Tests the "Alert with Textbox" functionality by clicking the prompt button, entering text "Bootcamp" in the prompt, accepting it, and verifying the result message.

Starting URL: https://demo.automationtesting.in/Alerts.html

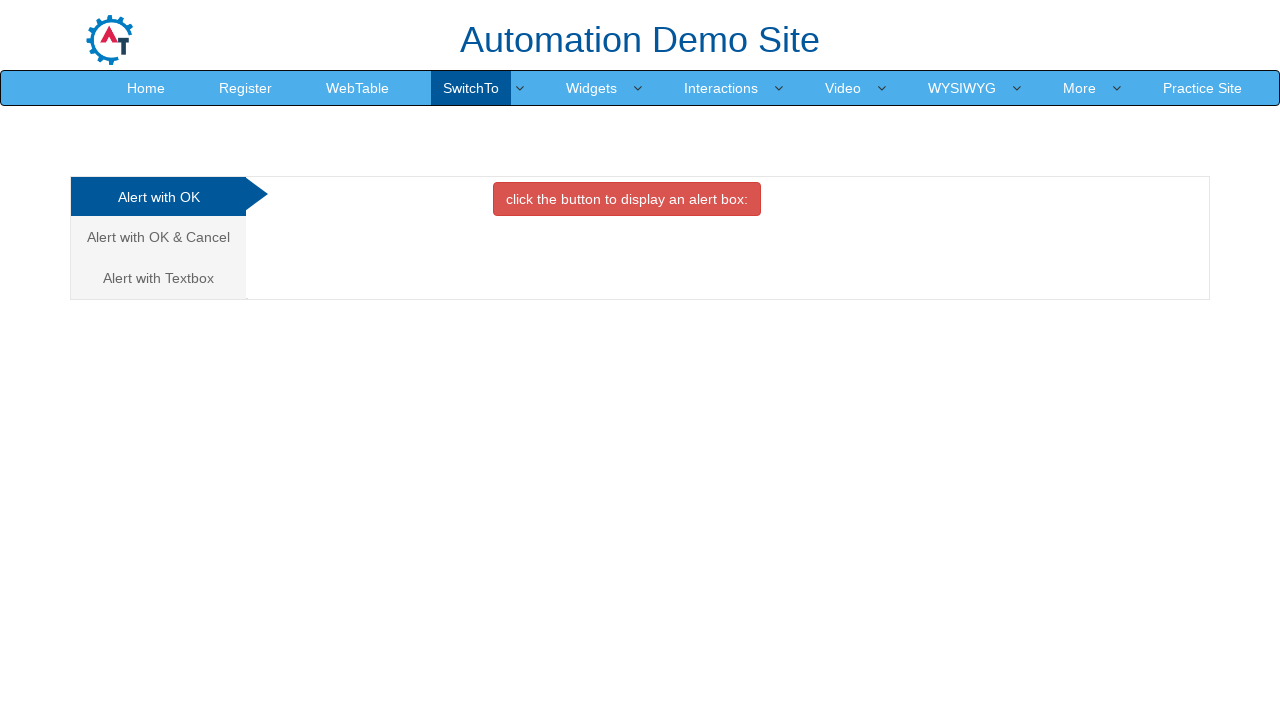

Clicked 'Alert with Textbox' tab at (158, 278) on a[href='#Textbox']
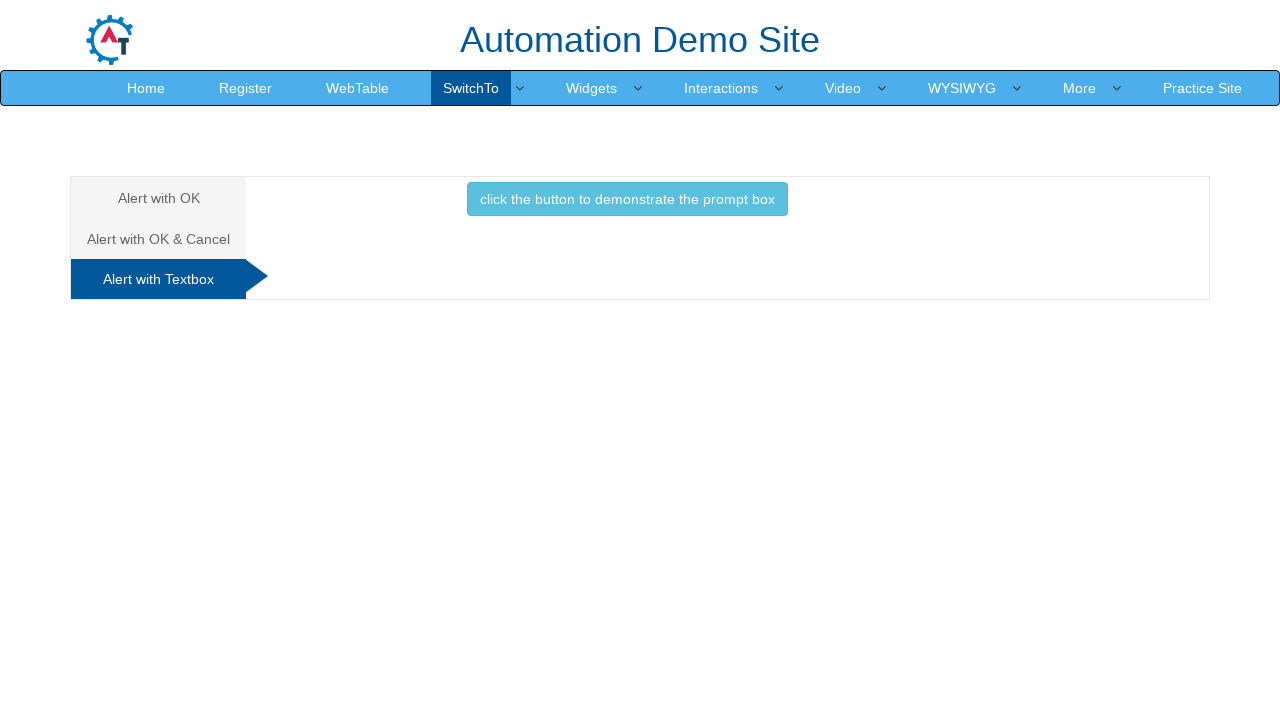

Set up dialog handler to accept prompt with 'Bootcamp'
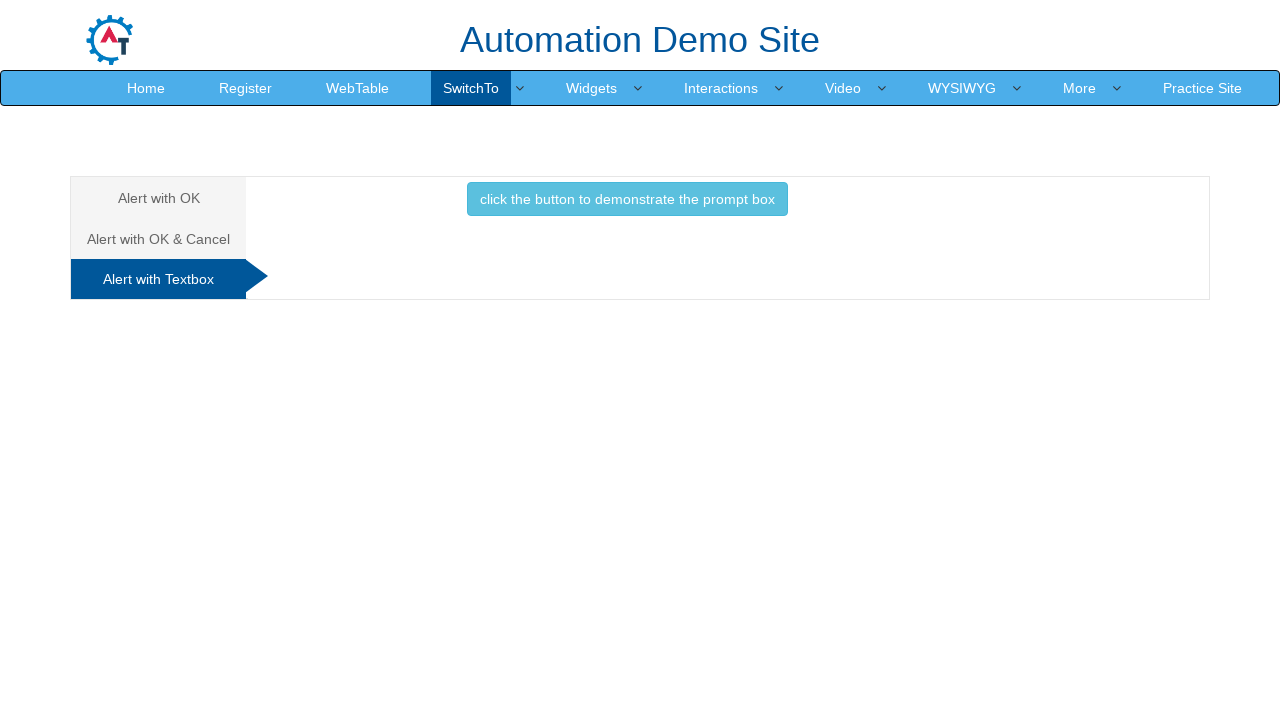

Clicked prompt button to display alert with textbox at (627, 199) on button[onclick='promptbox()']
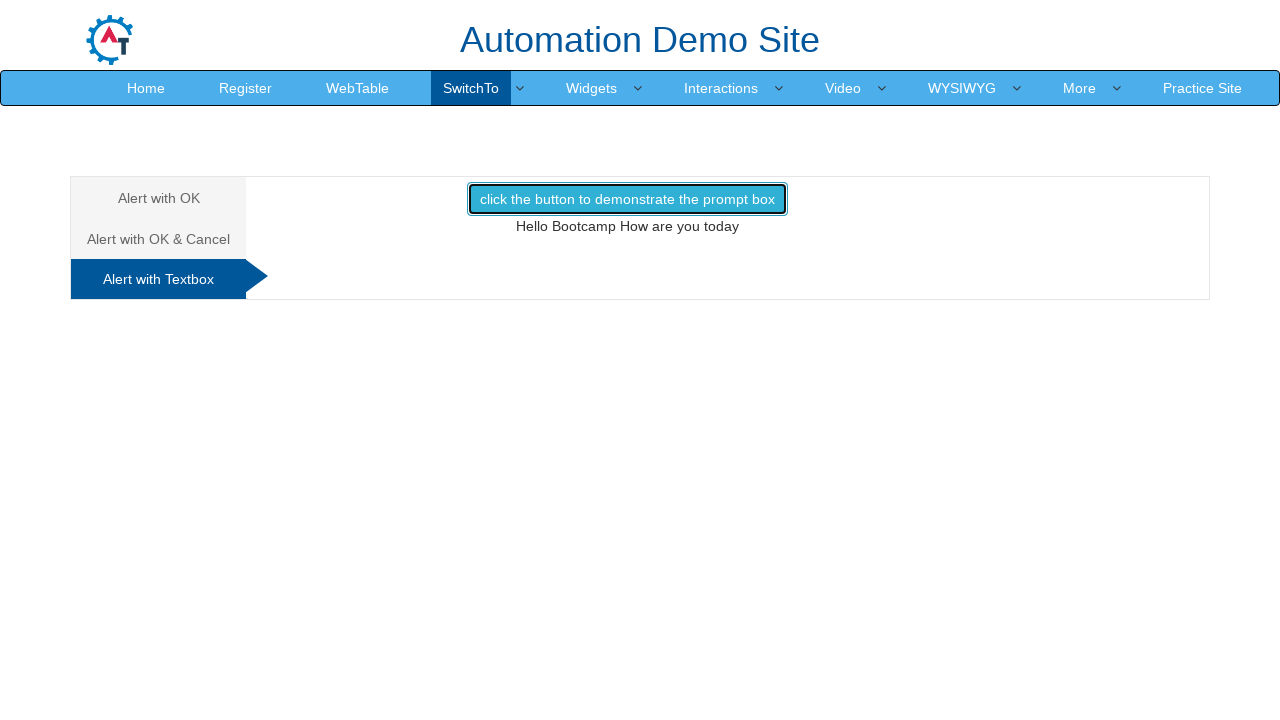

Result message element loaded
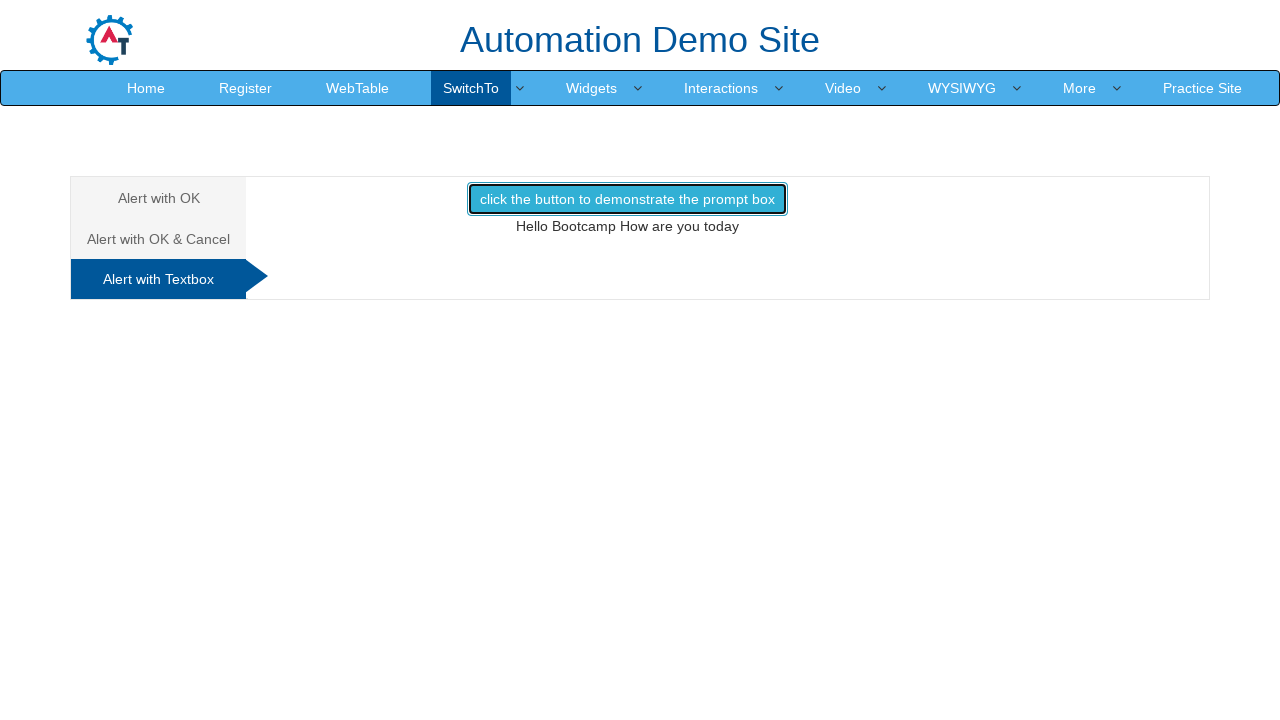

Retrieved result text from element
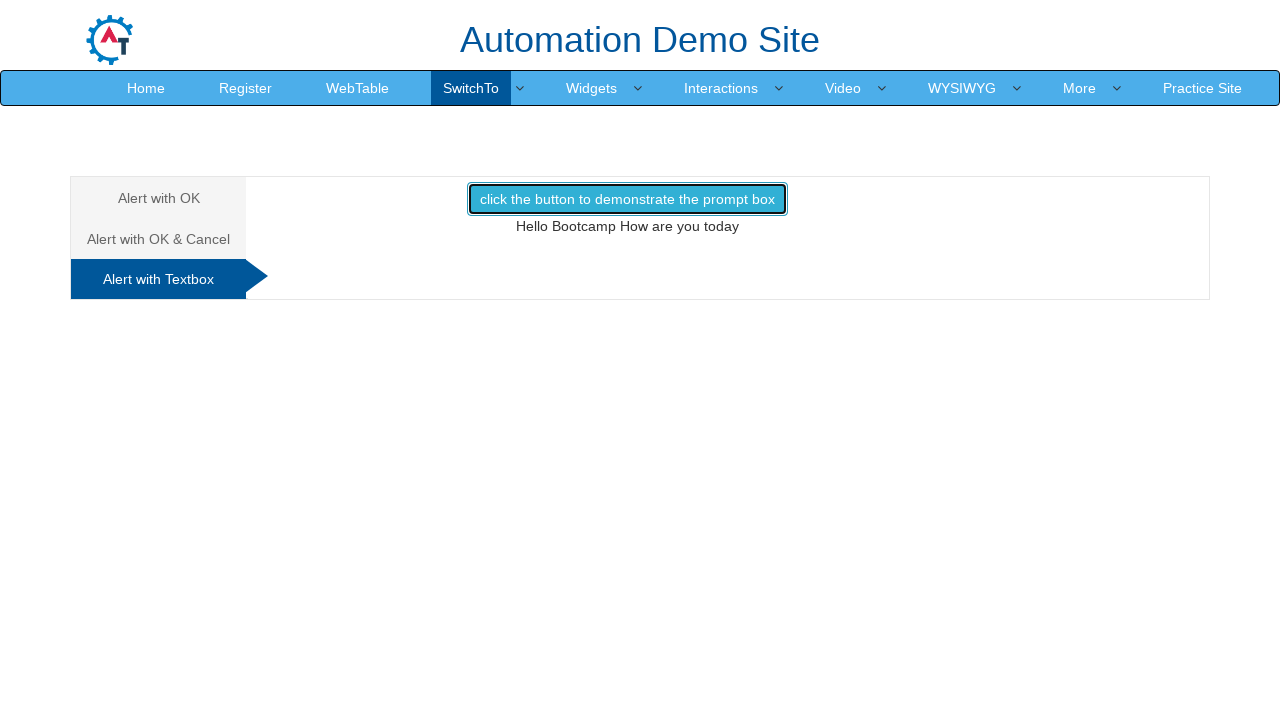

Verified result text matches 'Hello Bootcamp How are you today'
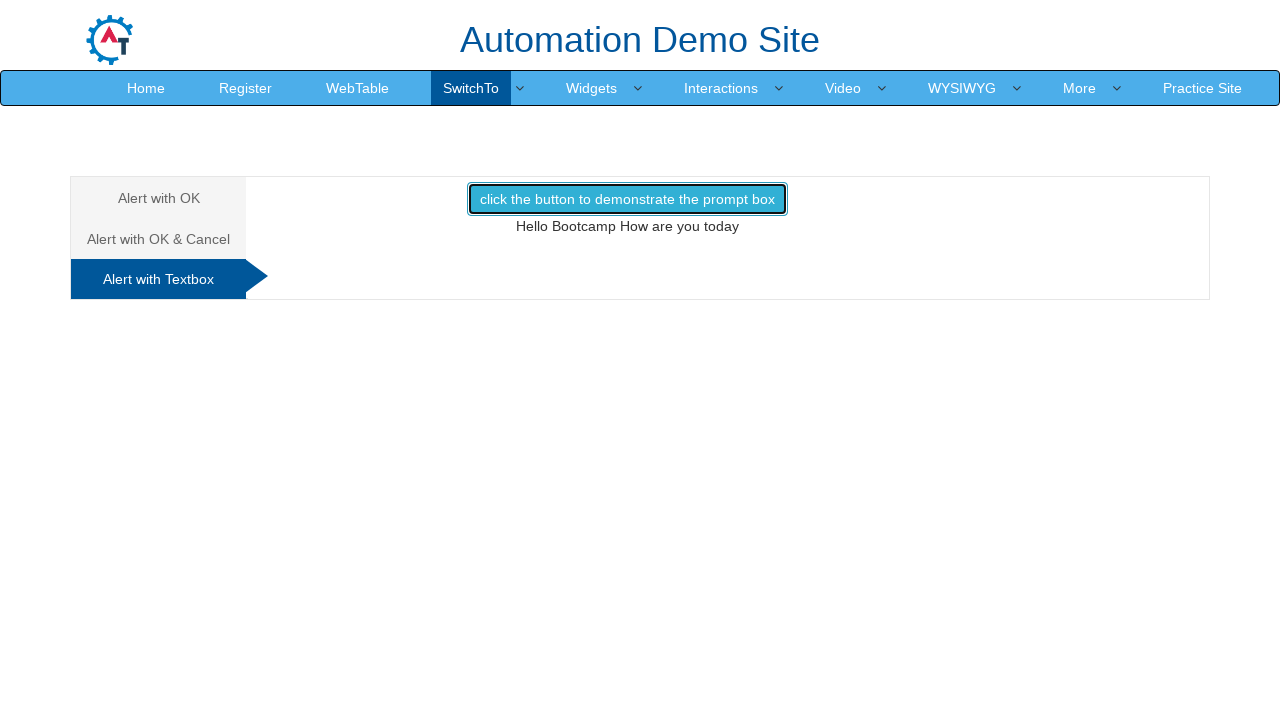

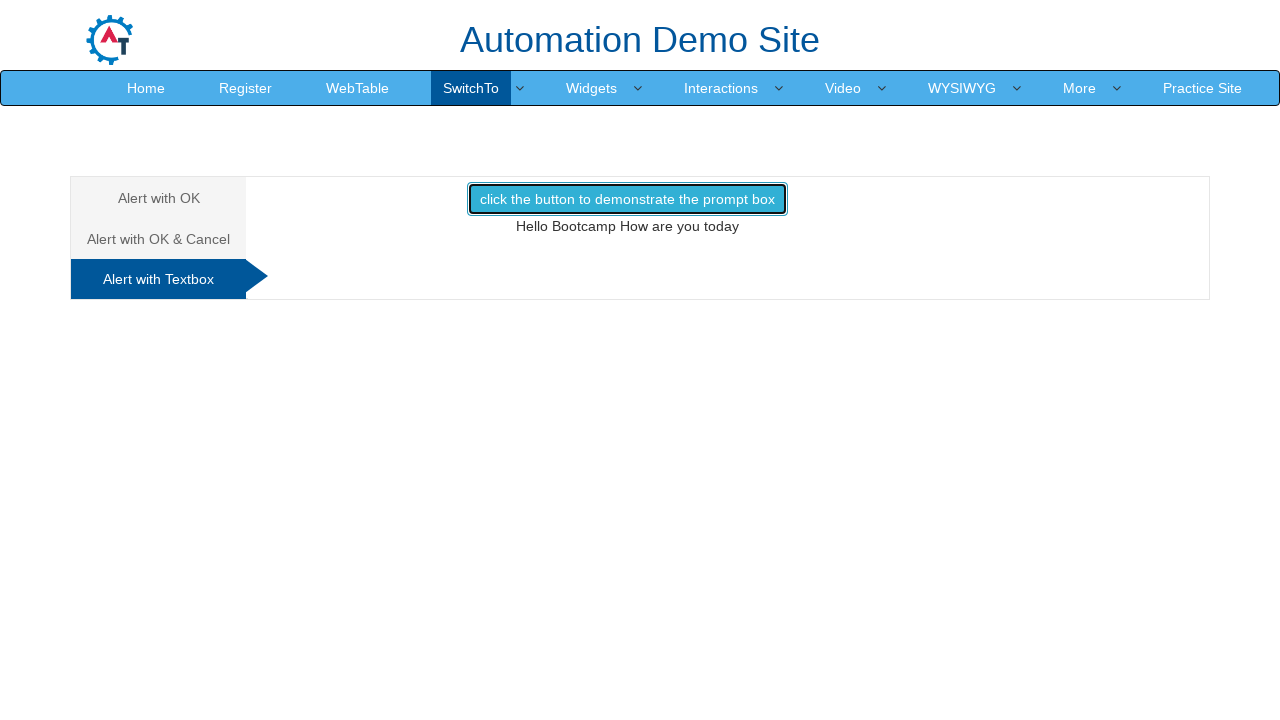